Tests a form submission by filling in full name, email, current address, and permanent address fields, then clicking the submit button

Starting URL: https://demoqa.com/text-box

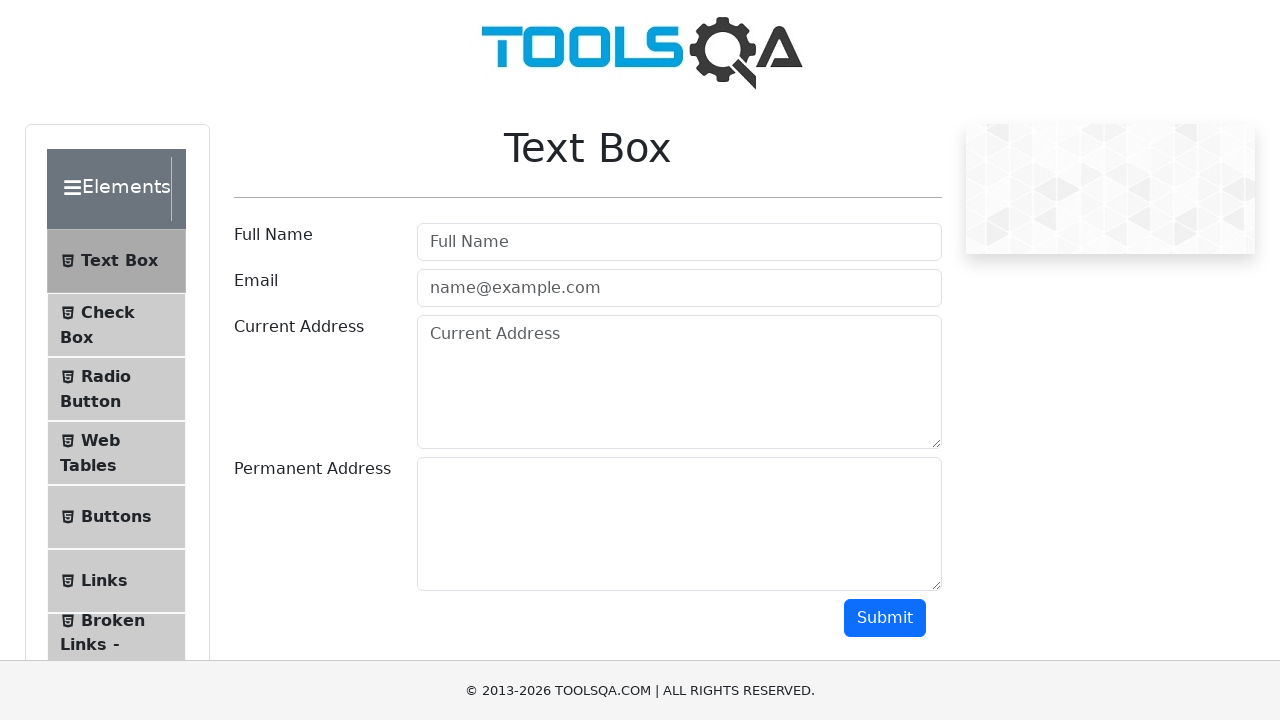

Filled full name field with 'Meerim' on //input[@placeholder='Full Name']
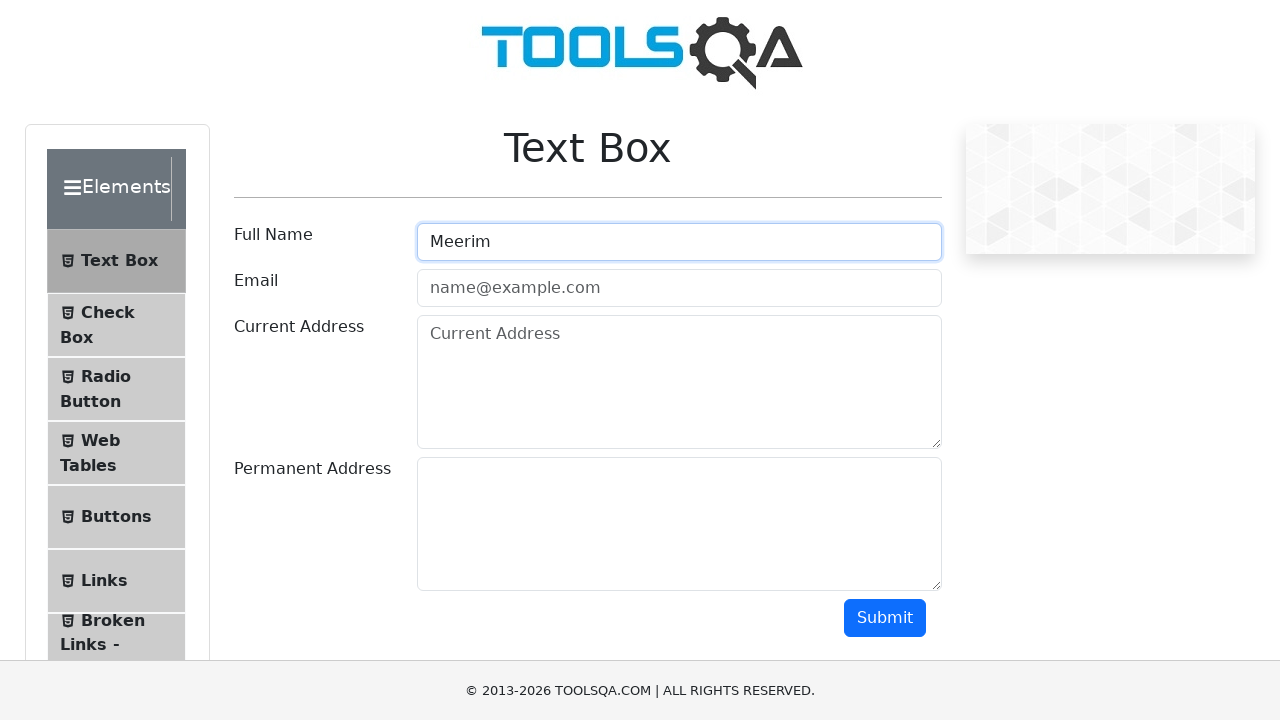

Filled email field with 'meerima_312@hotmail.com' on //input[@placeholder='name@example.com']
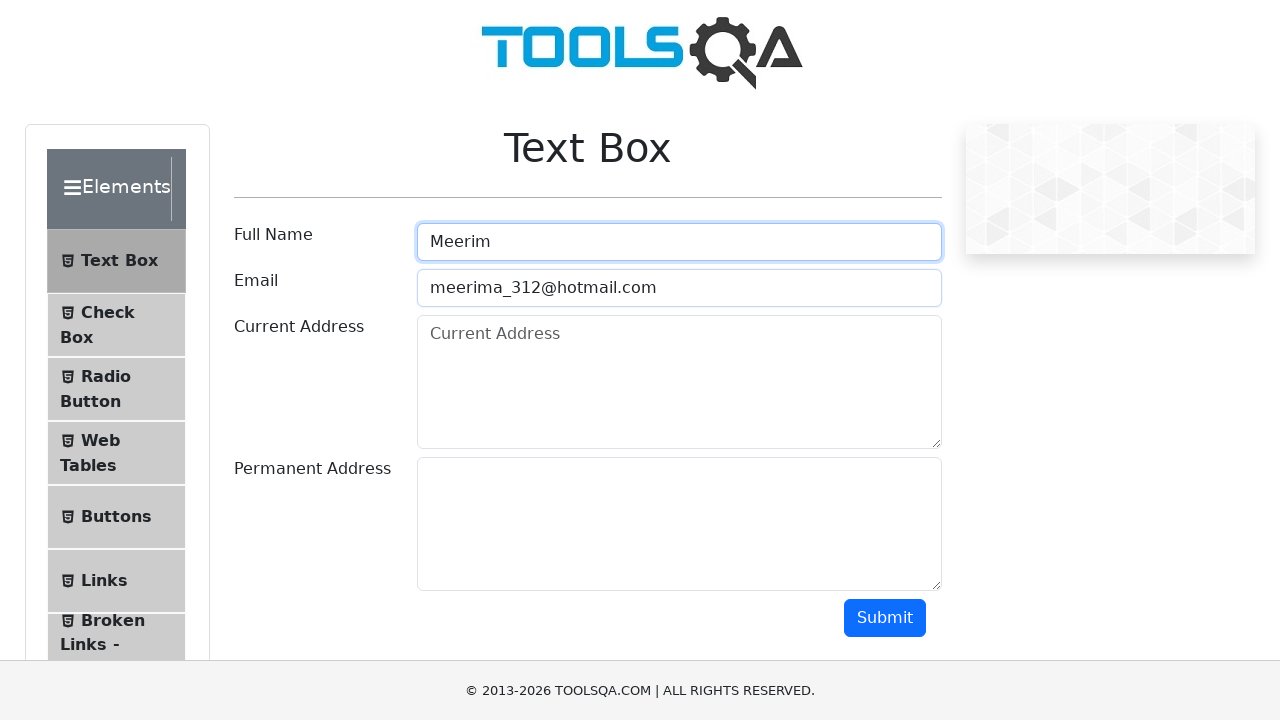

Filled current address field with 'Seattle' on //textarea[@placeholder='Current Address']
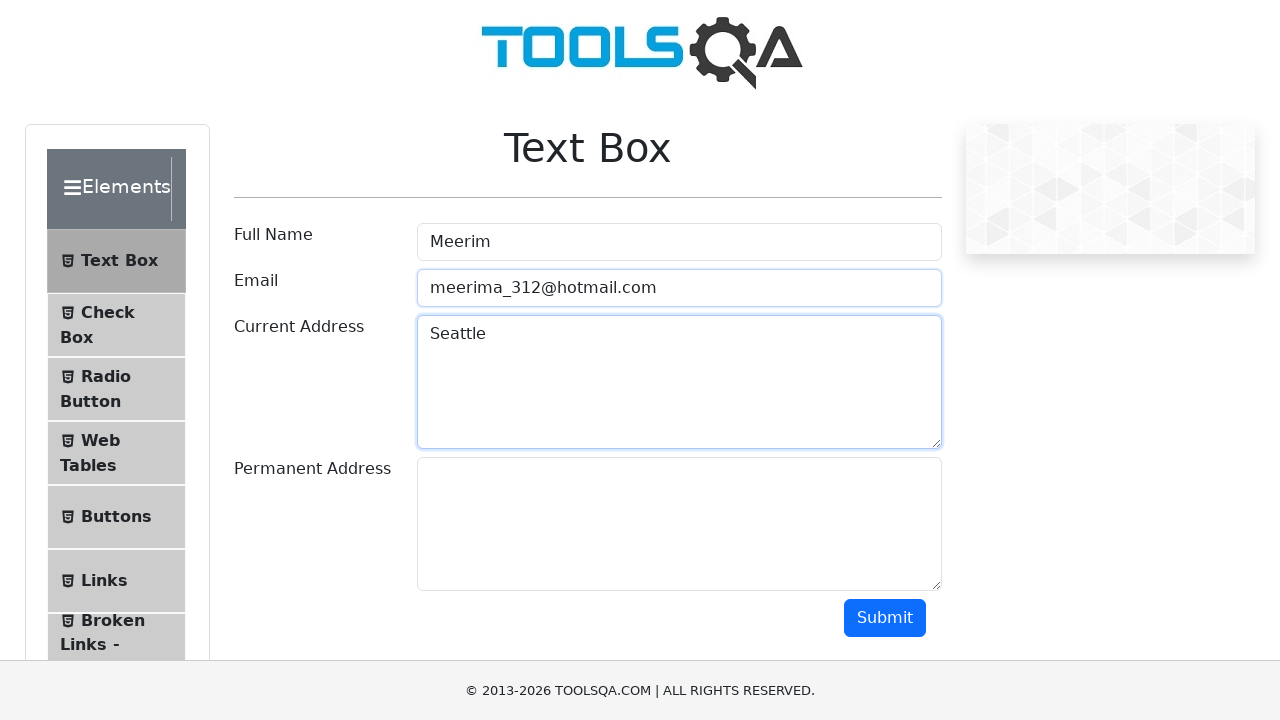

Filled permanent address field with 'Seattle' on //textarea[@id='permanentAddress']
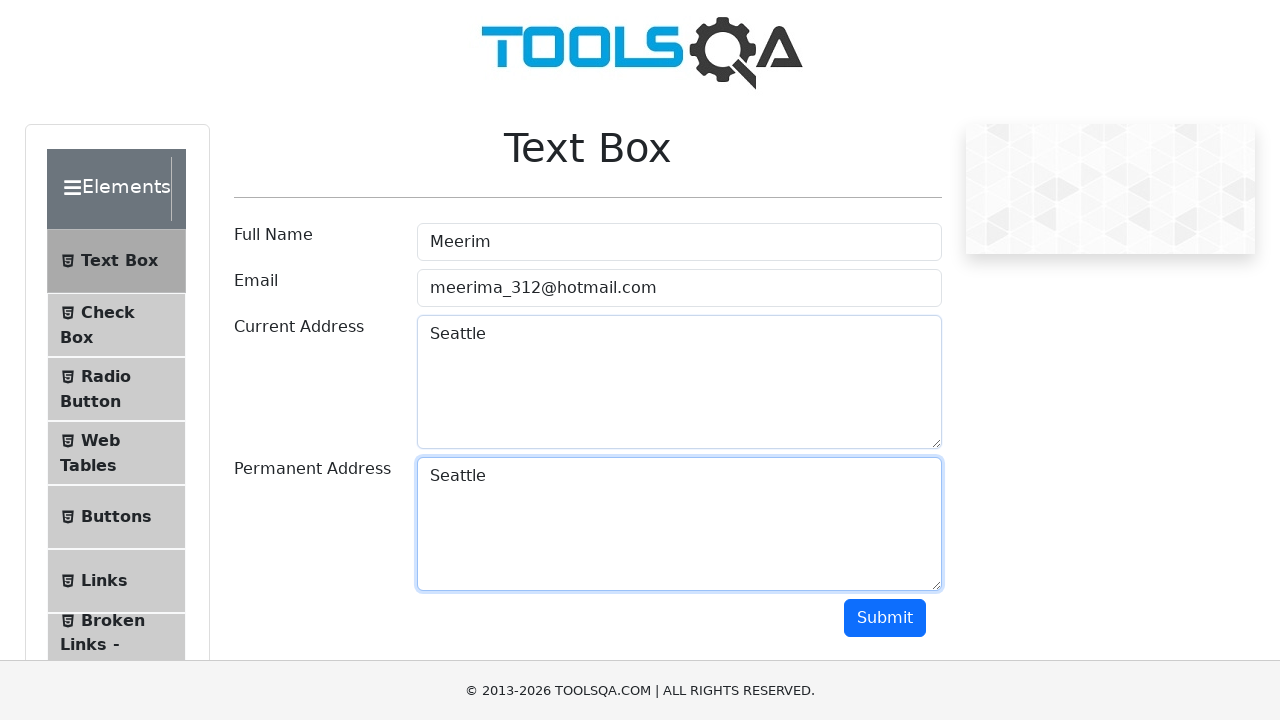

Scrolled submit button into view
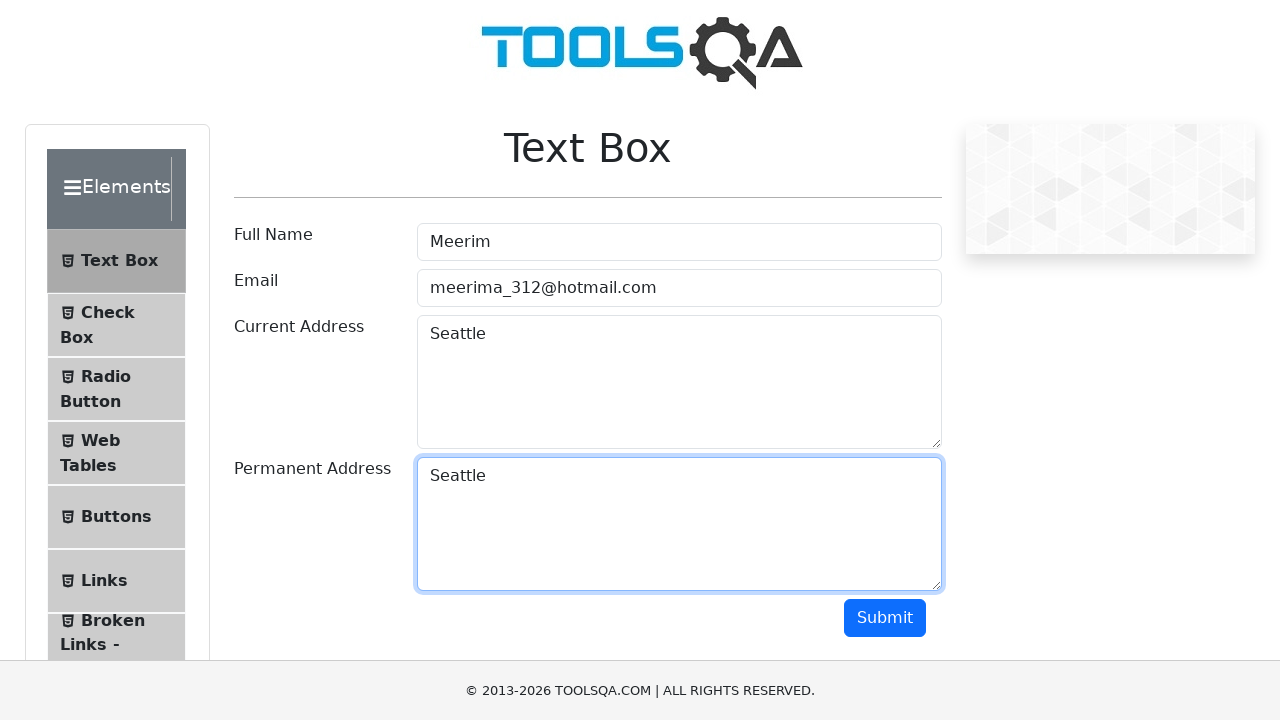

Clicked submit button to submit form at (885, 618) on xpath=//button[@class='btn btn-primary']
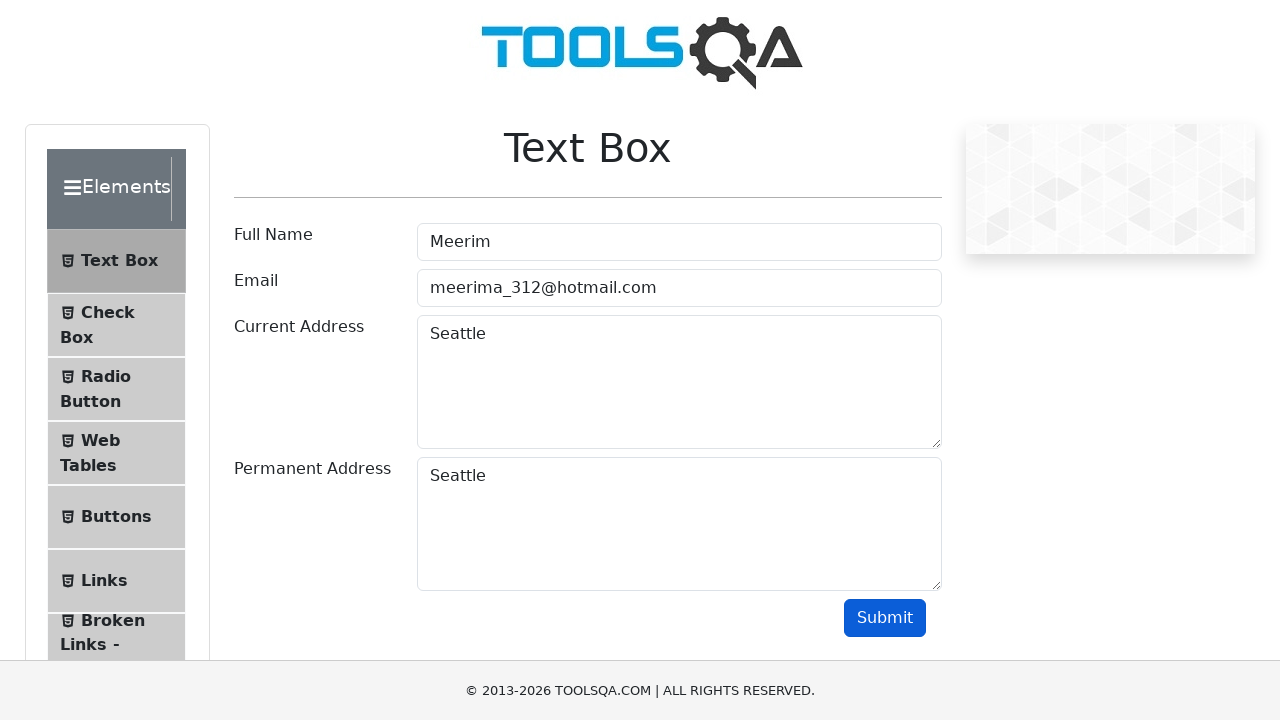

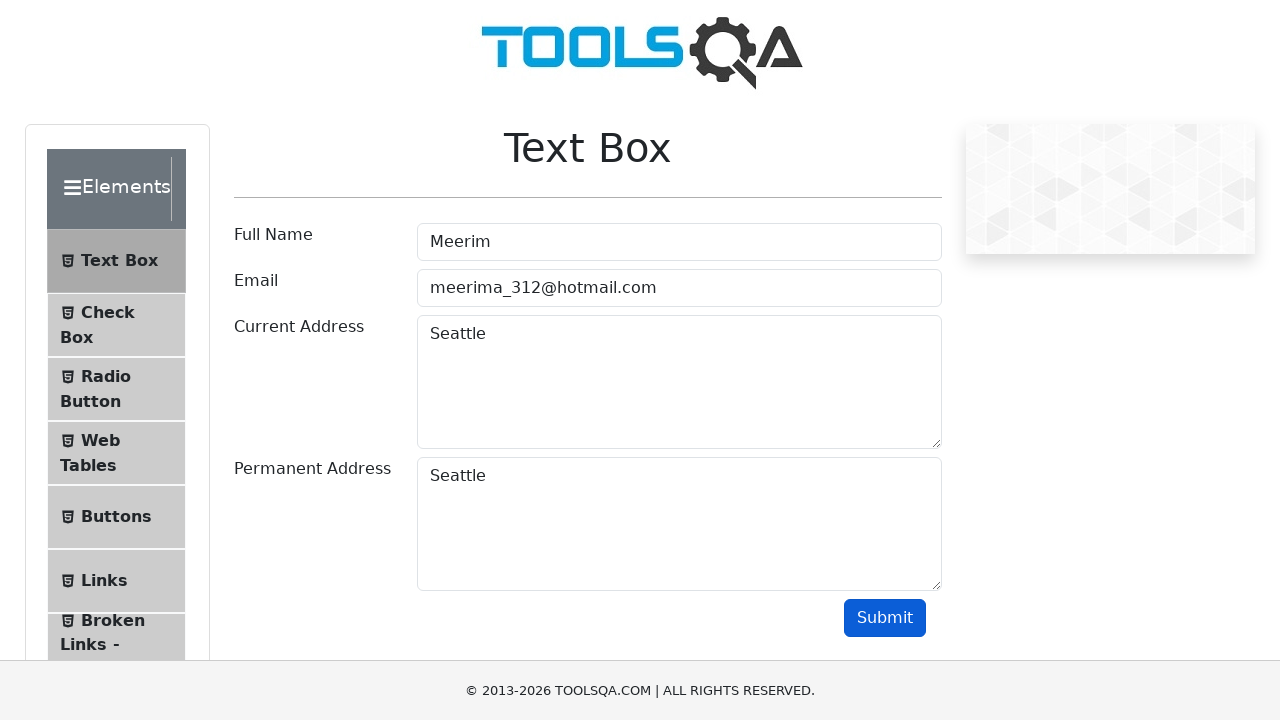